Navigates through multiple pages of quotes by repeatedly clicking the "Next" button to test pagination functionality

Starting URL: http://quotes.toscrape.com/

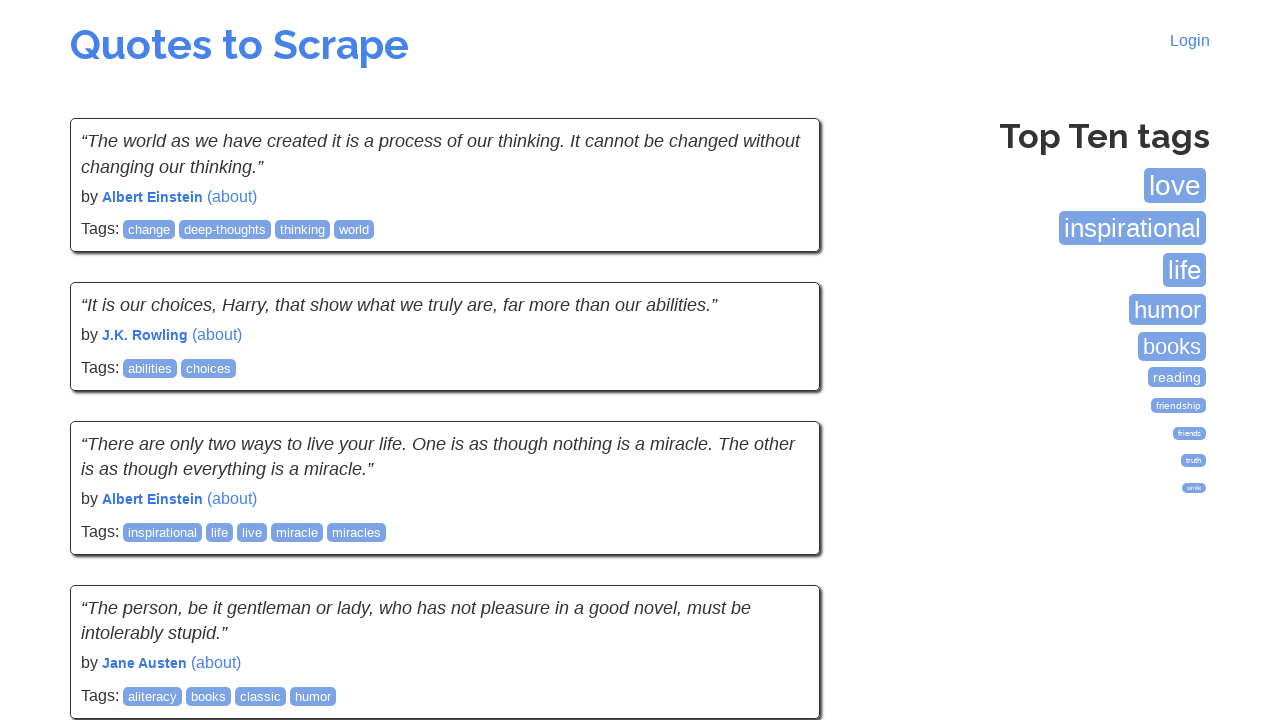

Waited for quotes to load on first page
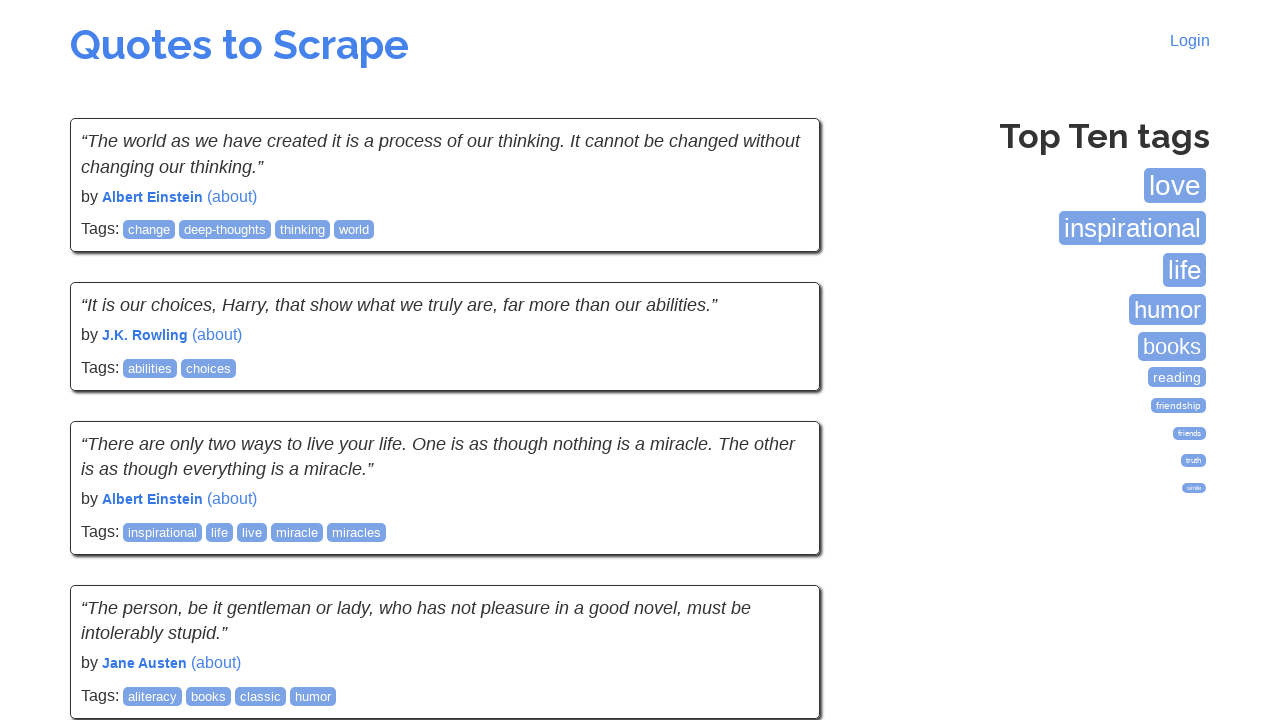

Waited for quotes to load on page 1
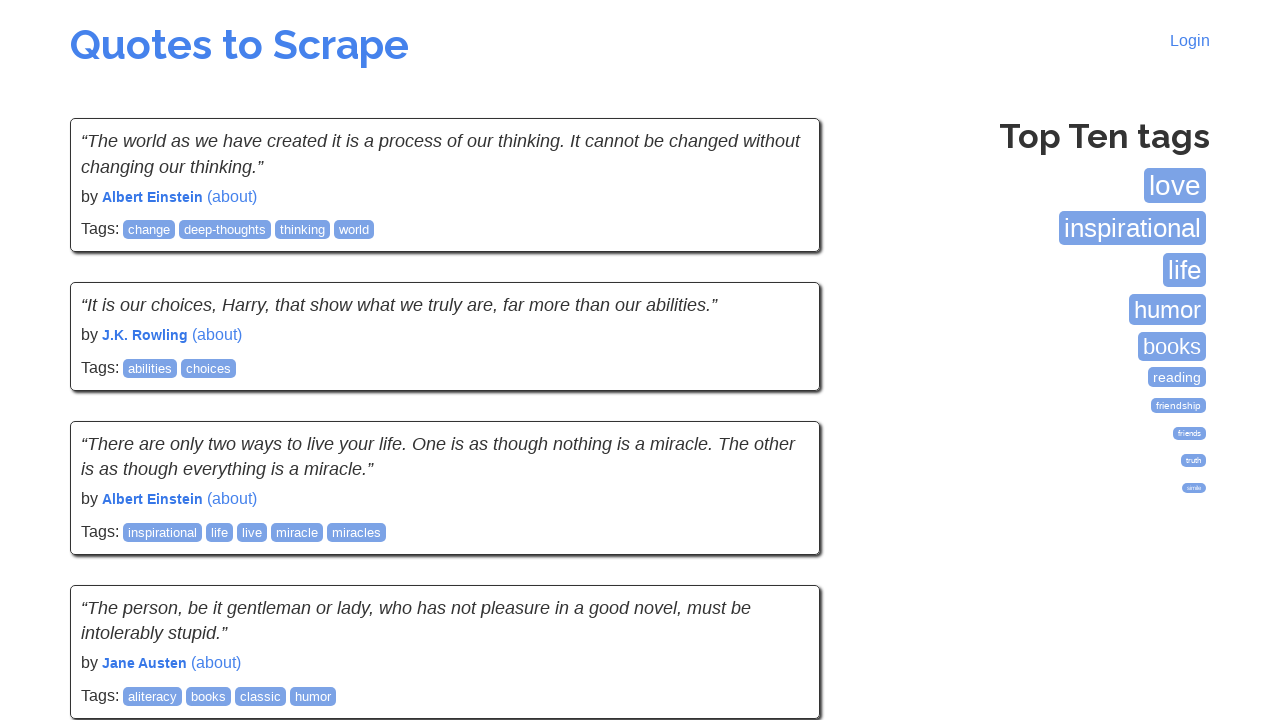

Clicked Next button to navigate to page 2 at (778, 542) on a:has-text('Next')
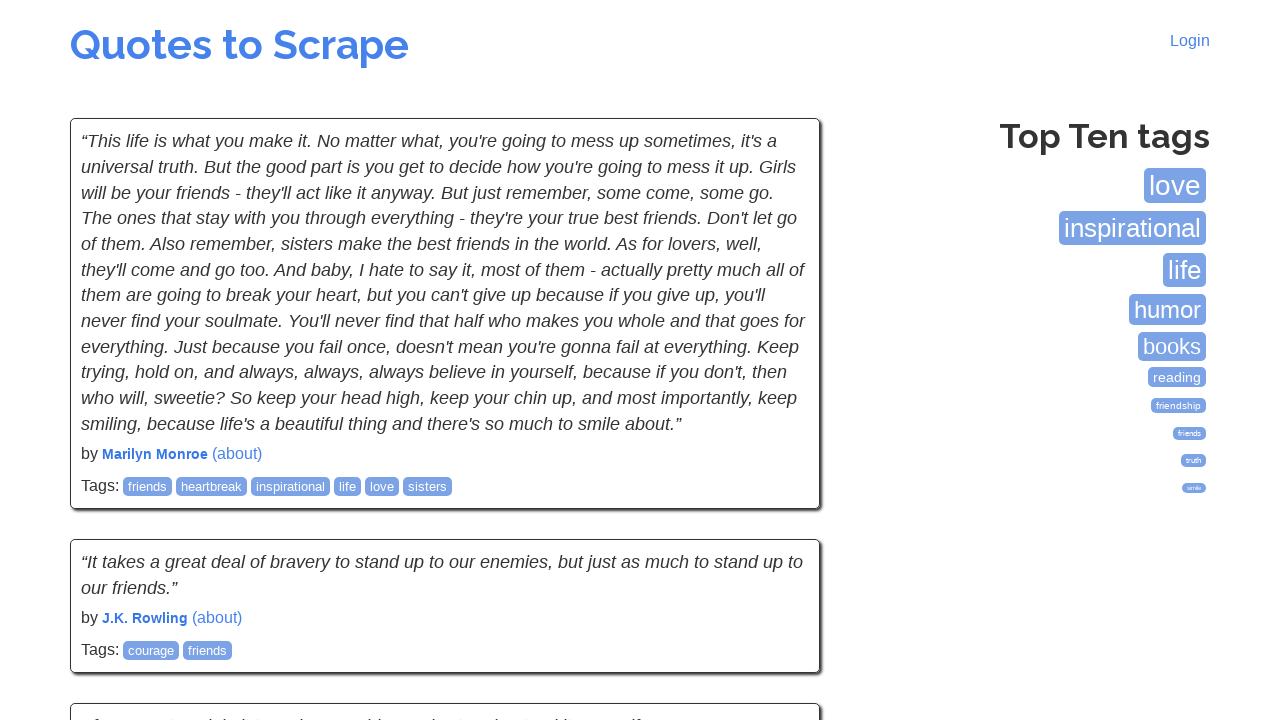

Waited for quotes to load on page 2
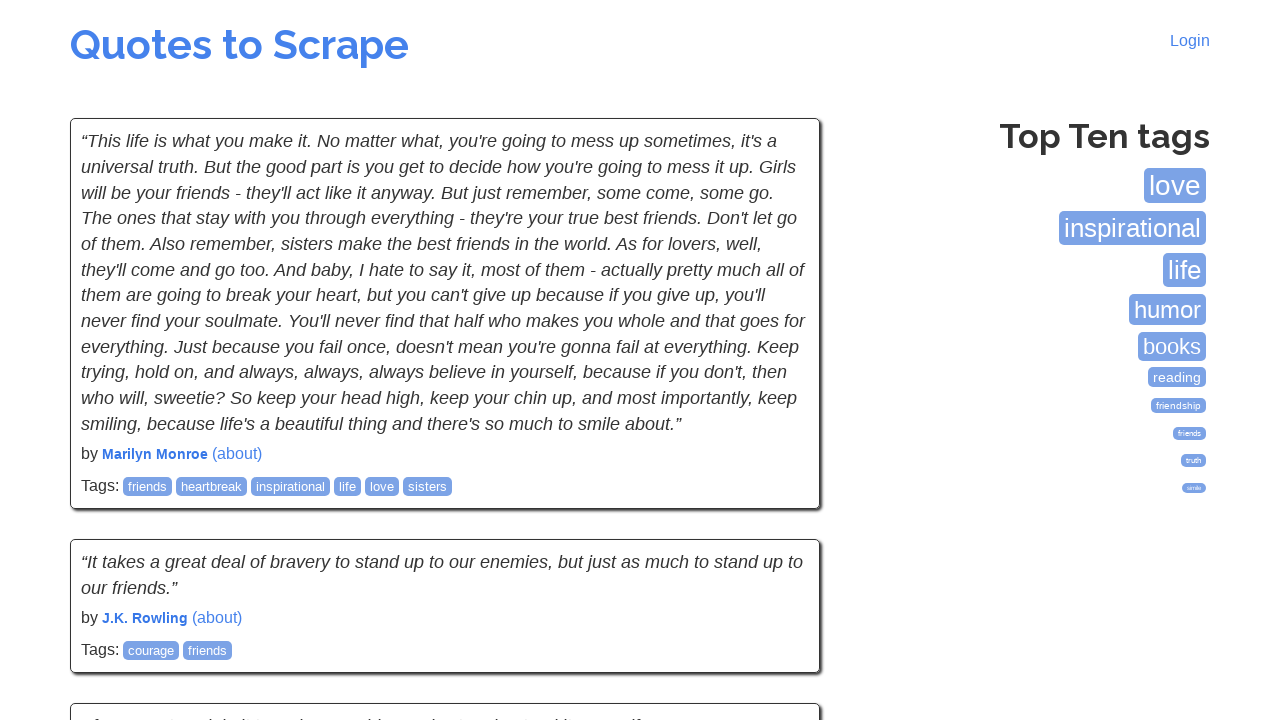

Clicked Next button to navigate to page 3 at (778, 542) on a:has-text('Next')
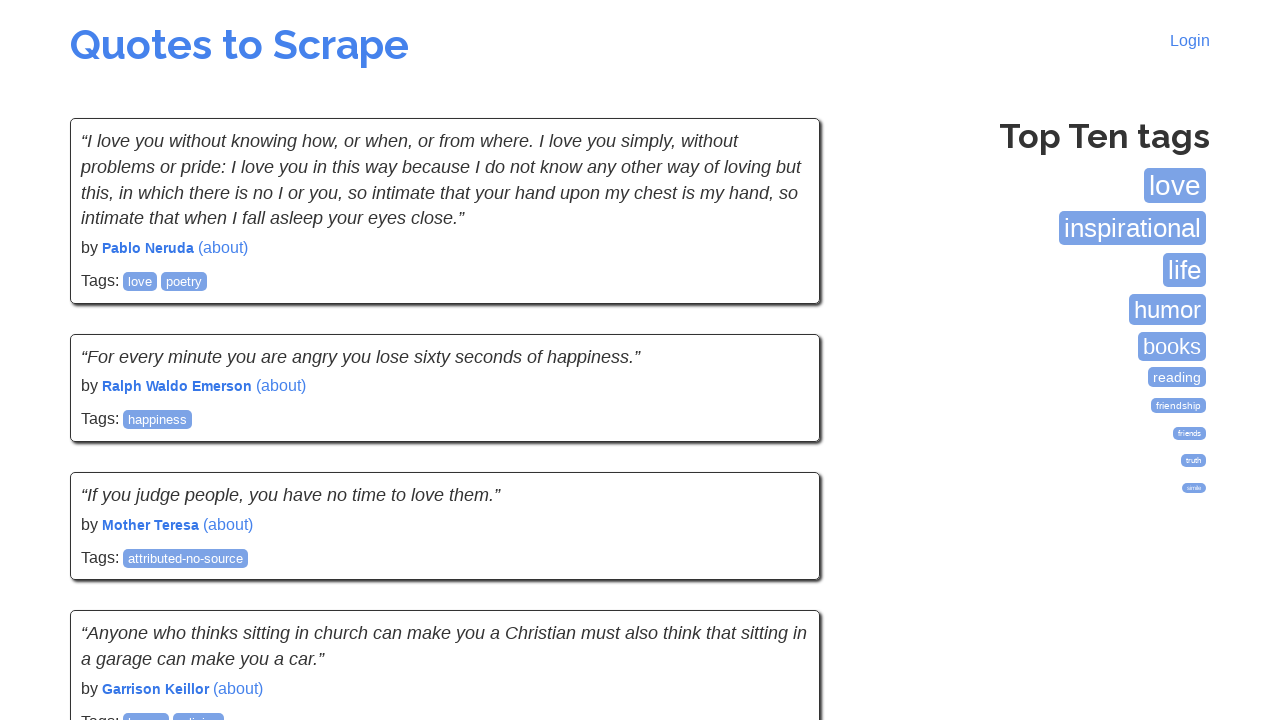

Waited for quotes to load on page 3
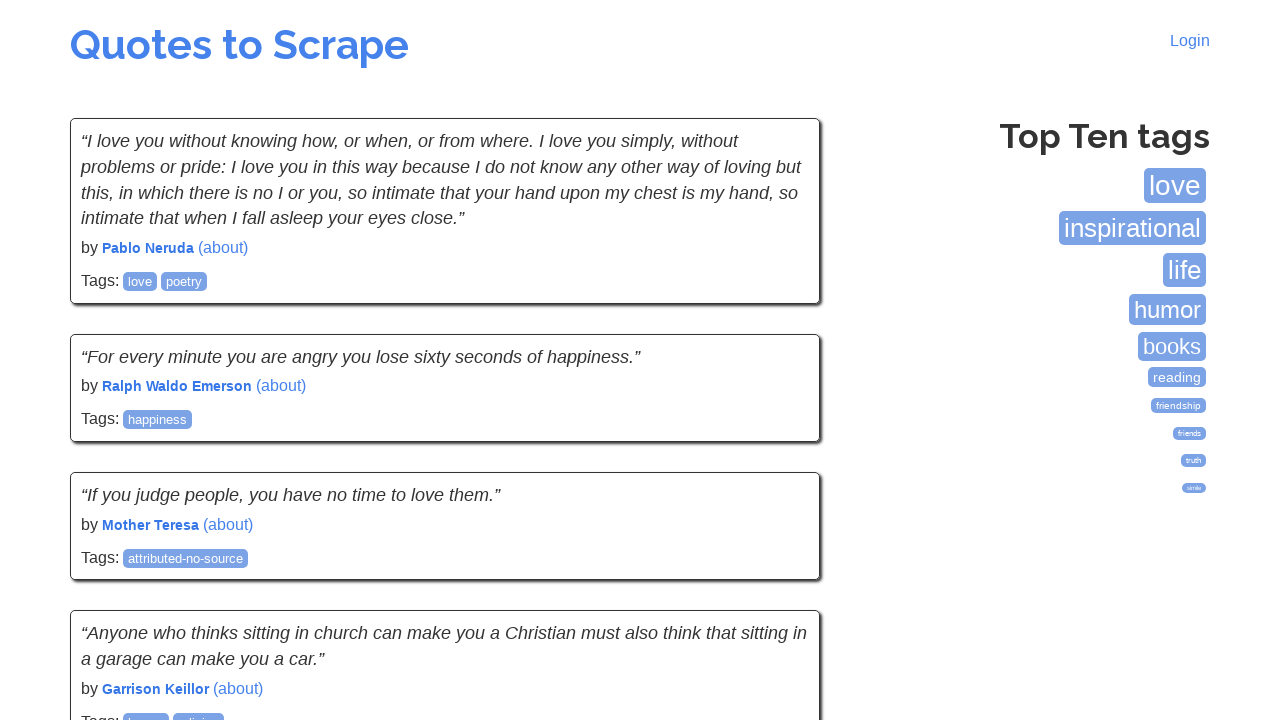

Clicked Next button to navigate to page 4 at (778, 542) on a:has-text('Next')
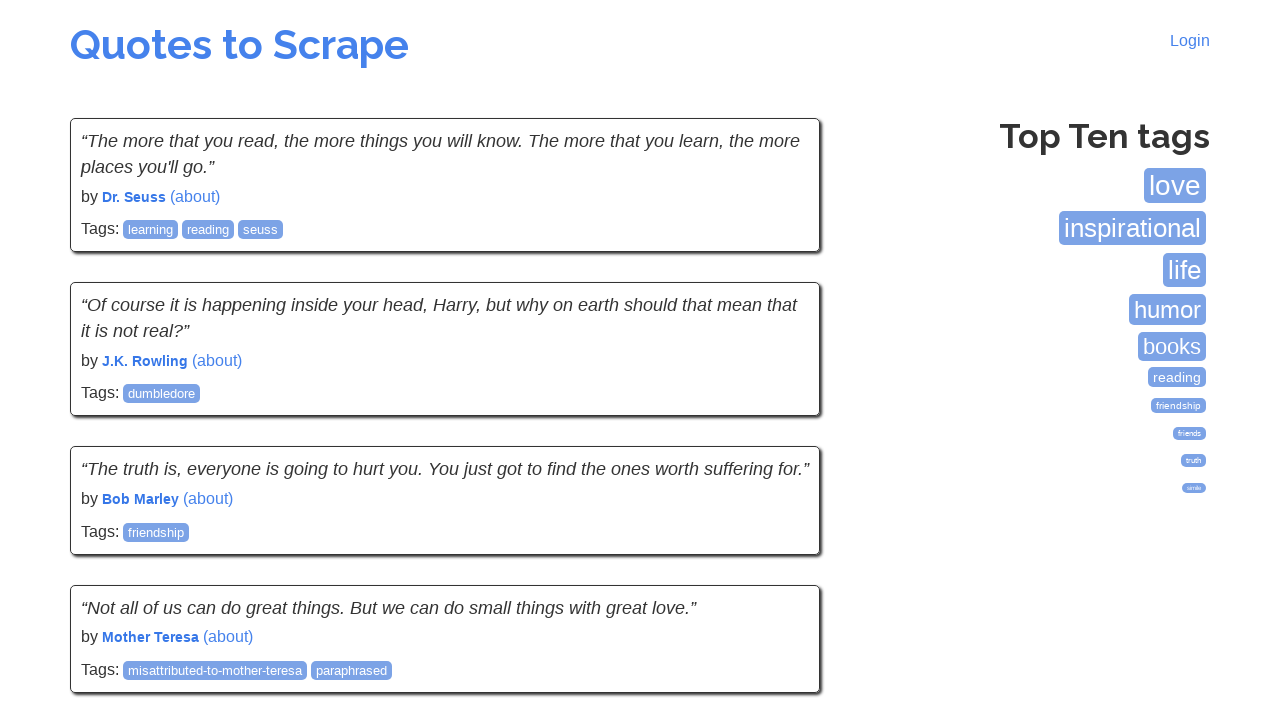

Waited for quotes to load on page 4
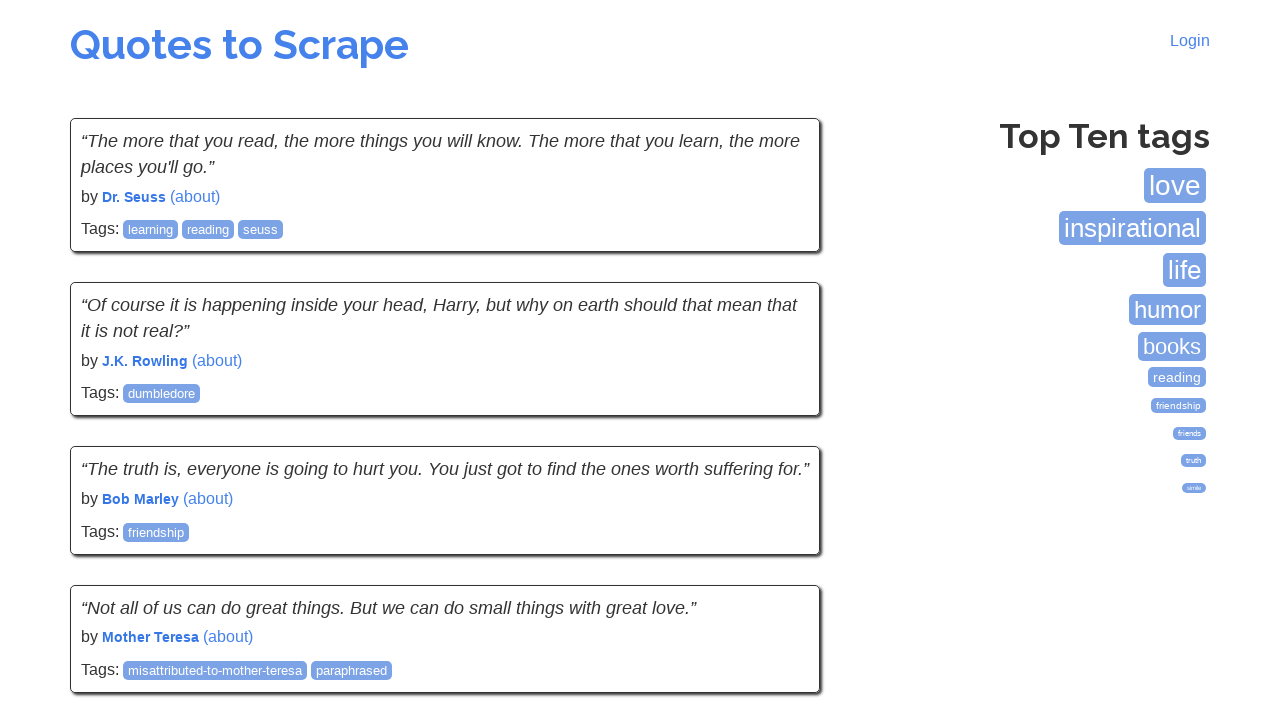

Clicked Next button to navigate to page 5 at (778, 542) on a:has-text('Next')
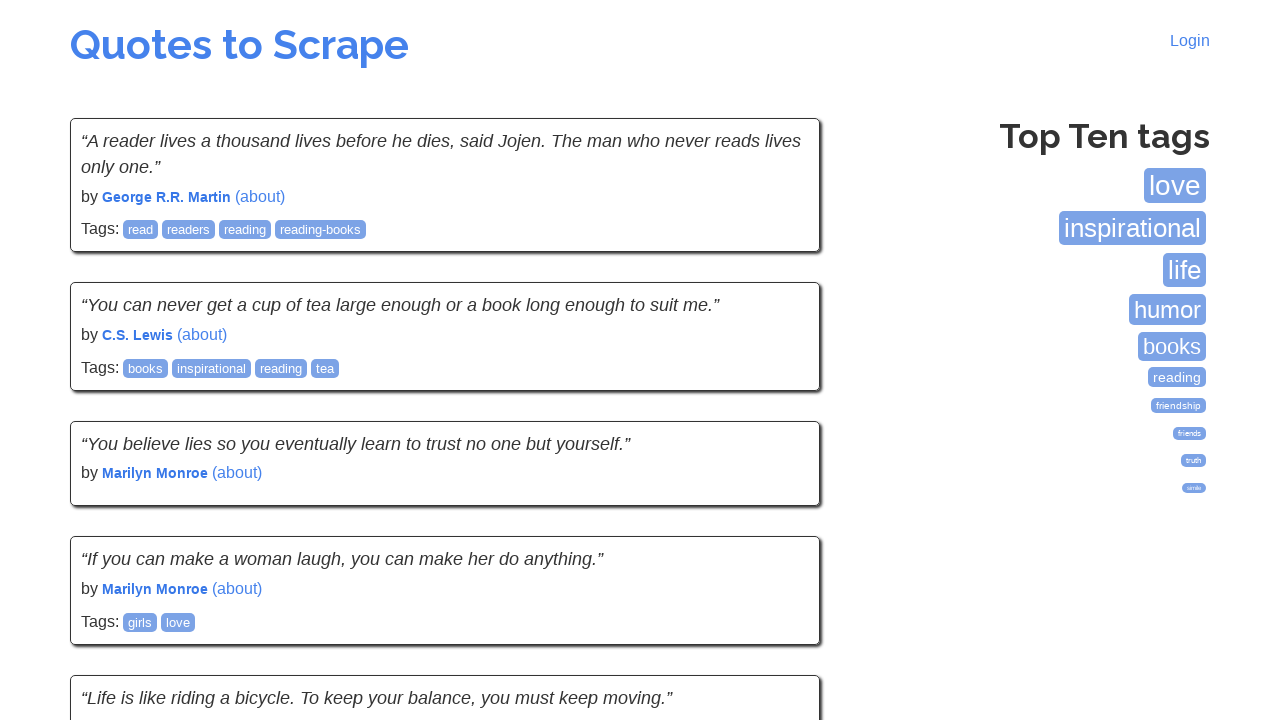

Waited for quotes to load on page 5
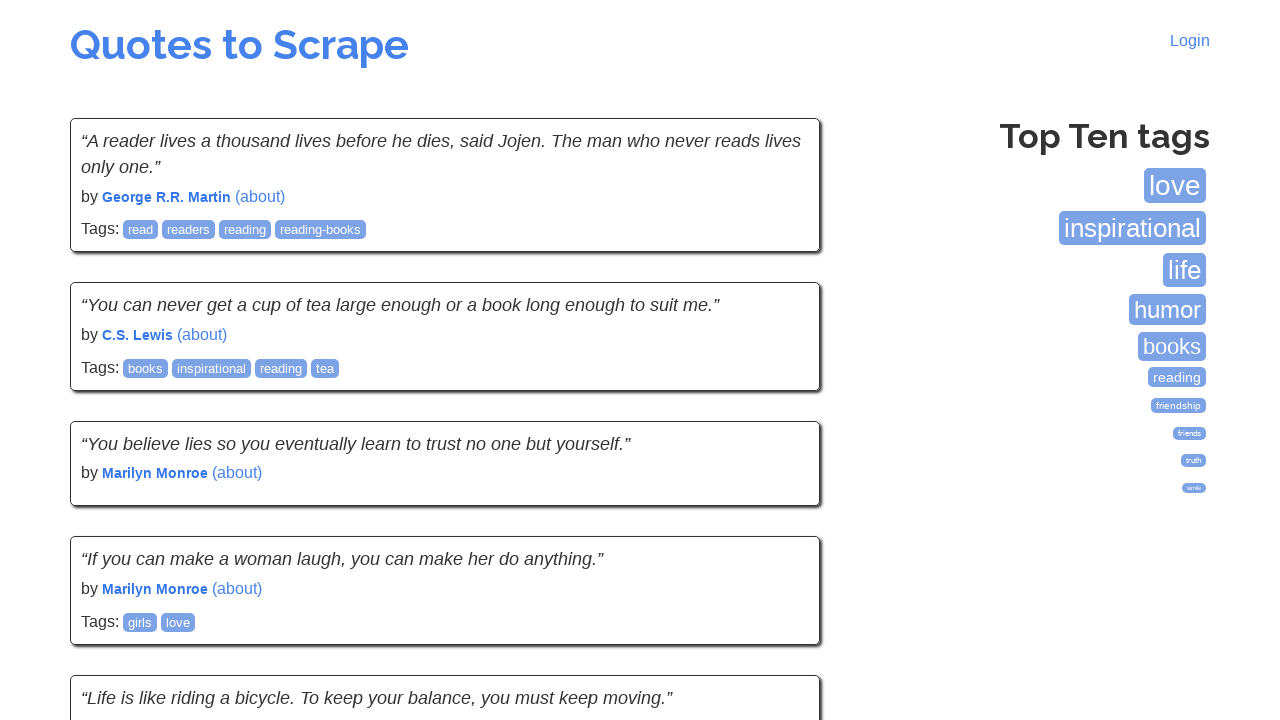

Clicked Next button to navigate to page 6 at (778, 541) on a:has-text('Next')
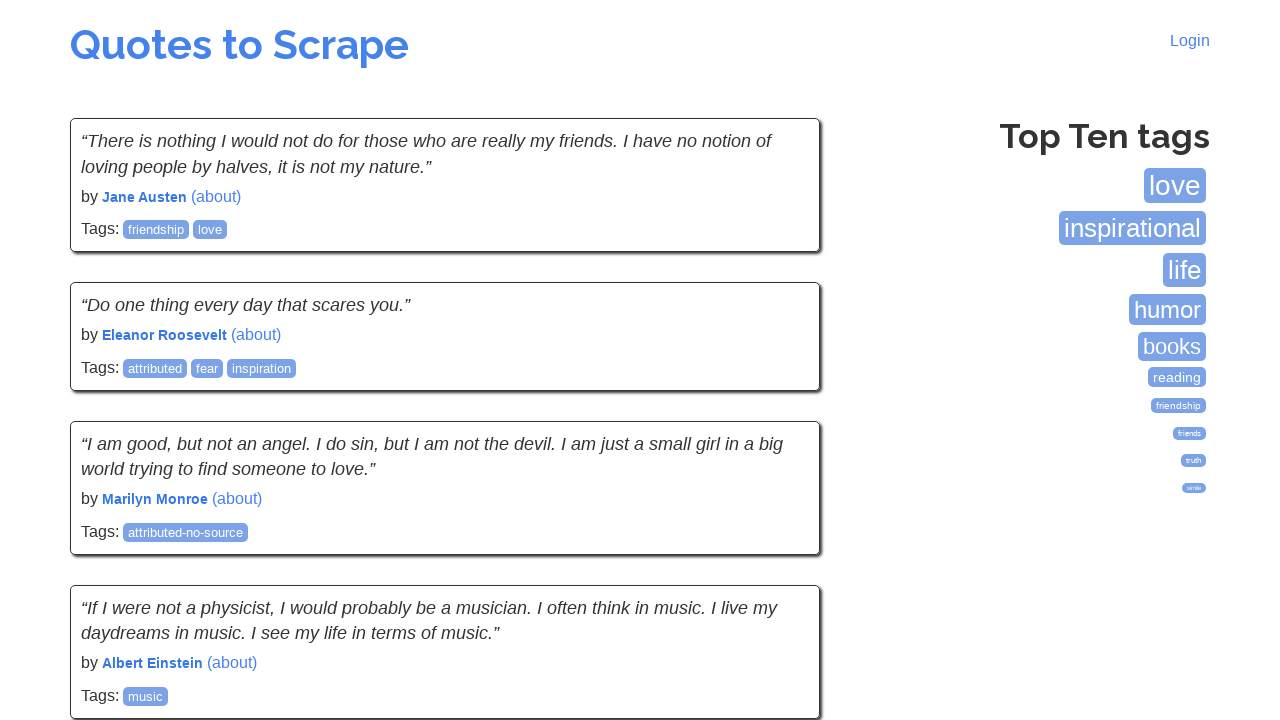

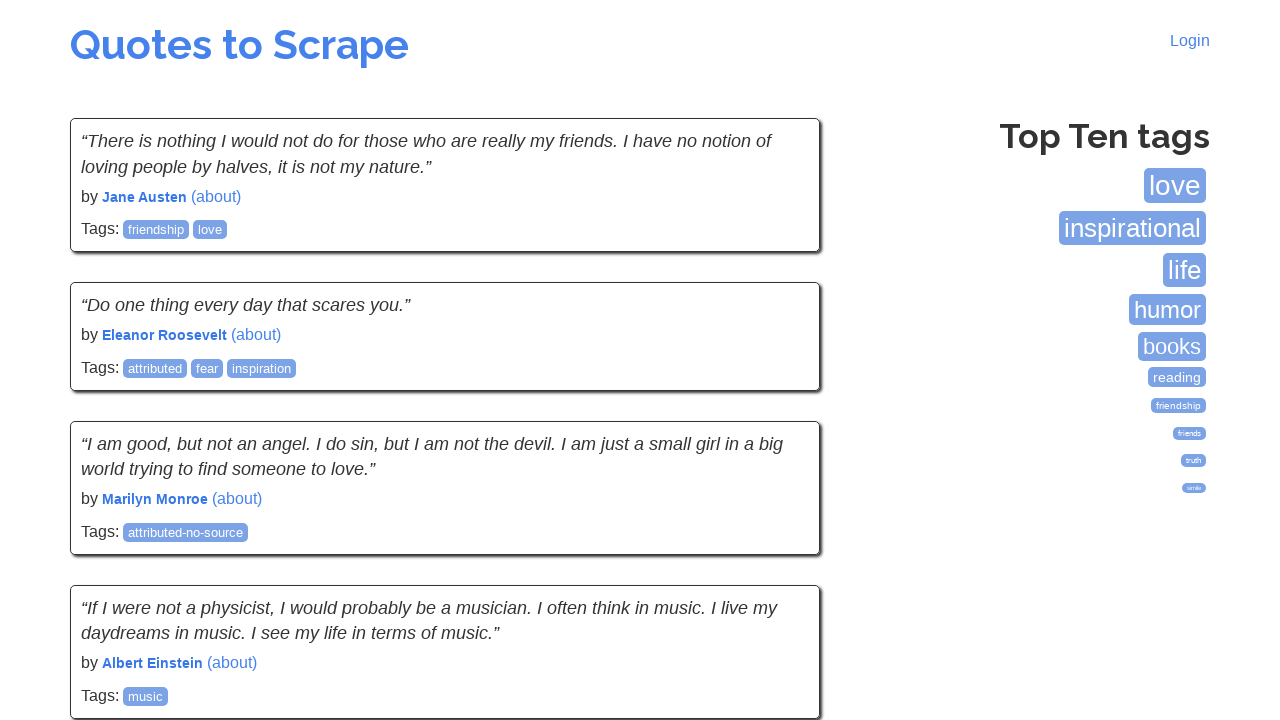